Selects the second option in a dropdown using value attribute

Starting URL: https://the-internet.herokuapp.com/dropdown

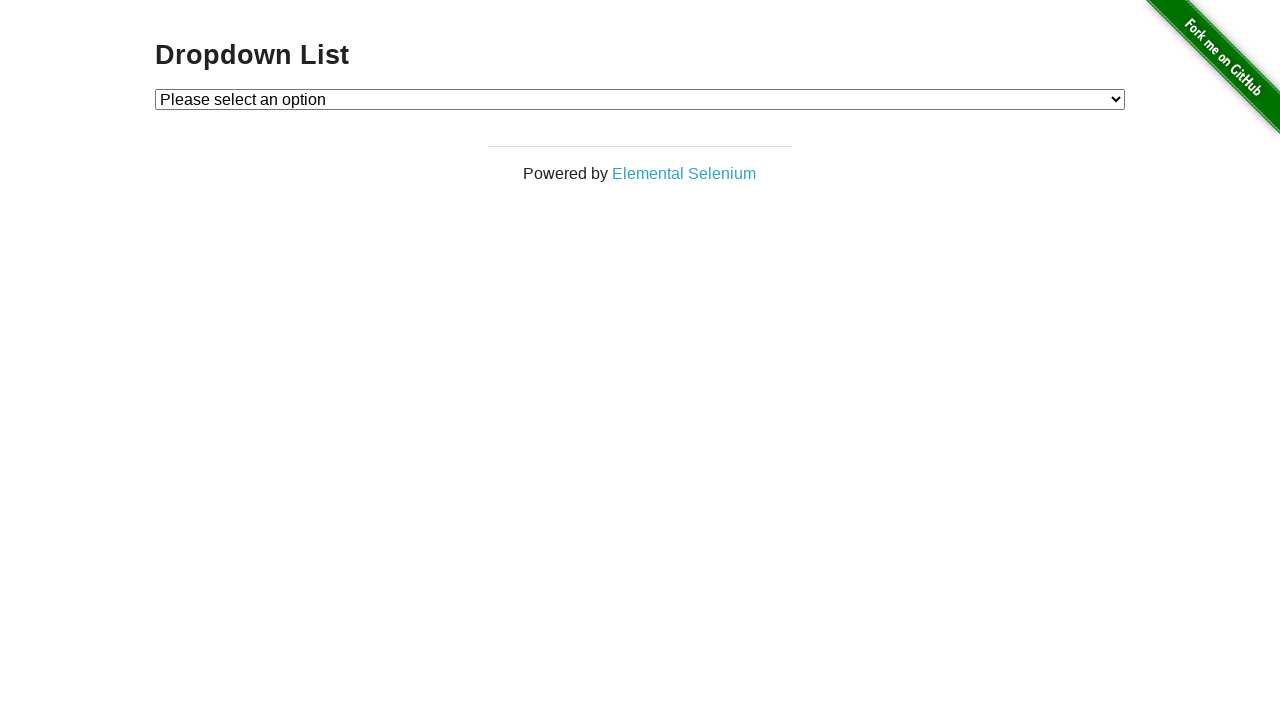

Navigated to dropdown page
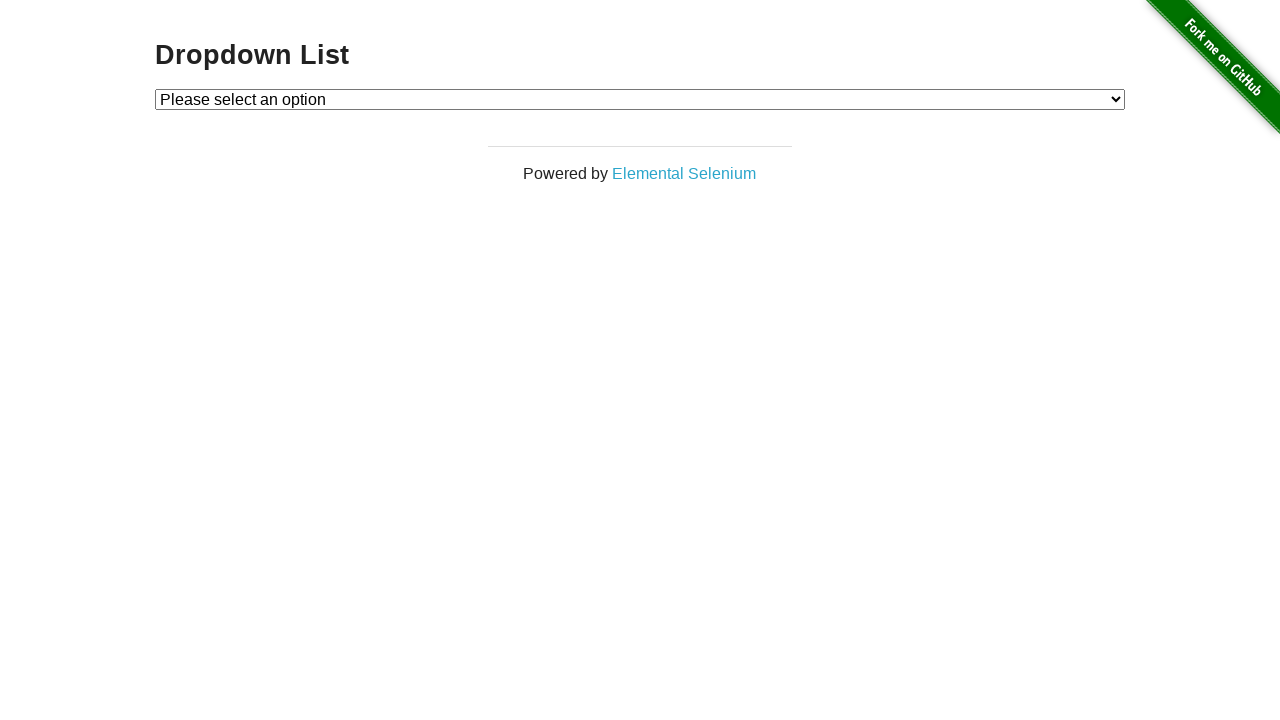

Located dropdown element
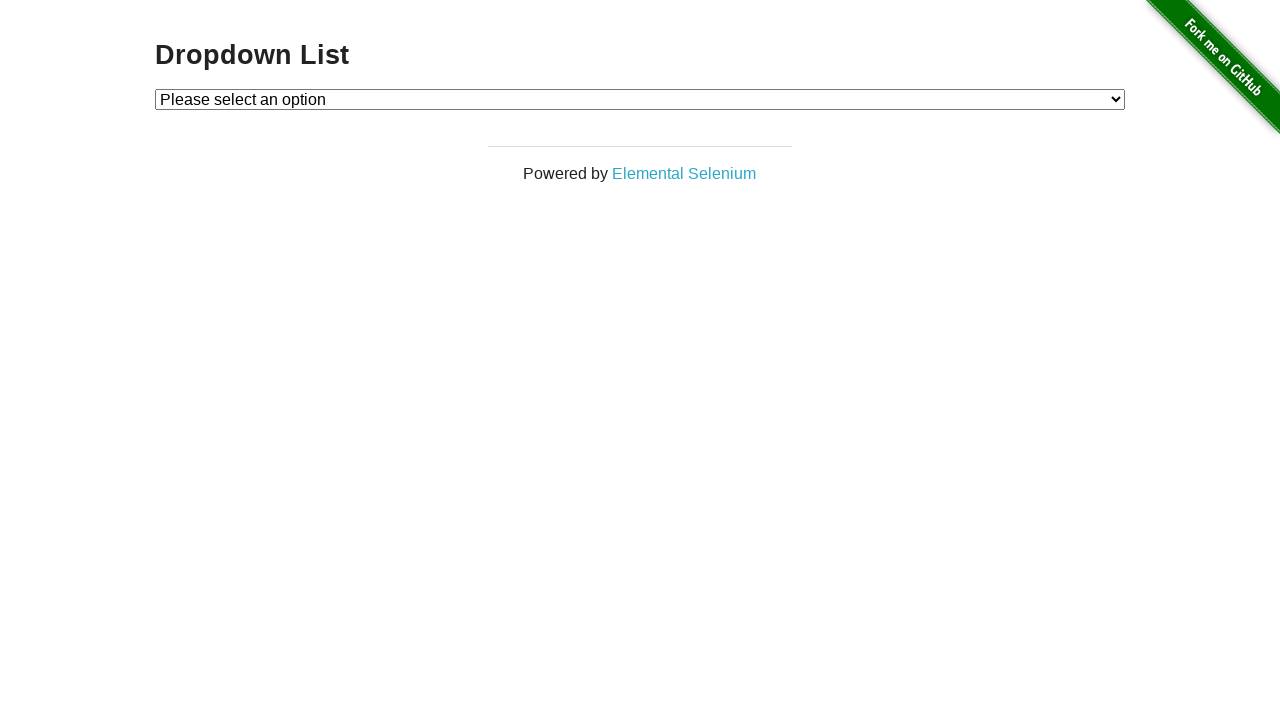

Selected the second option in the dropdown using value attribute on select#dropdown
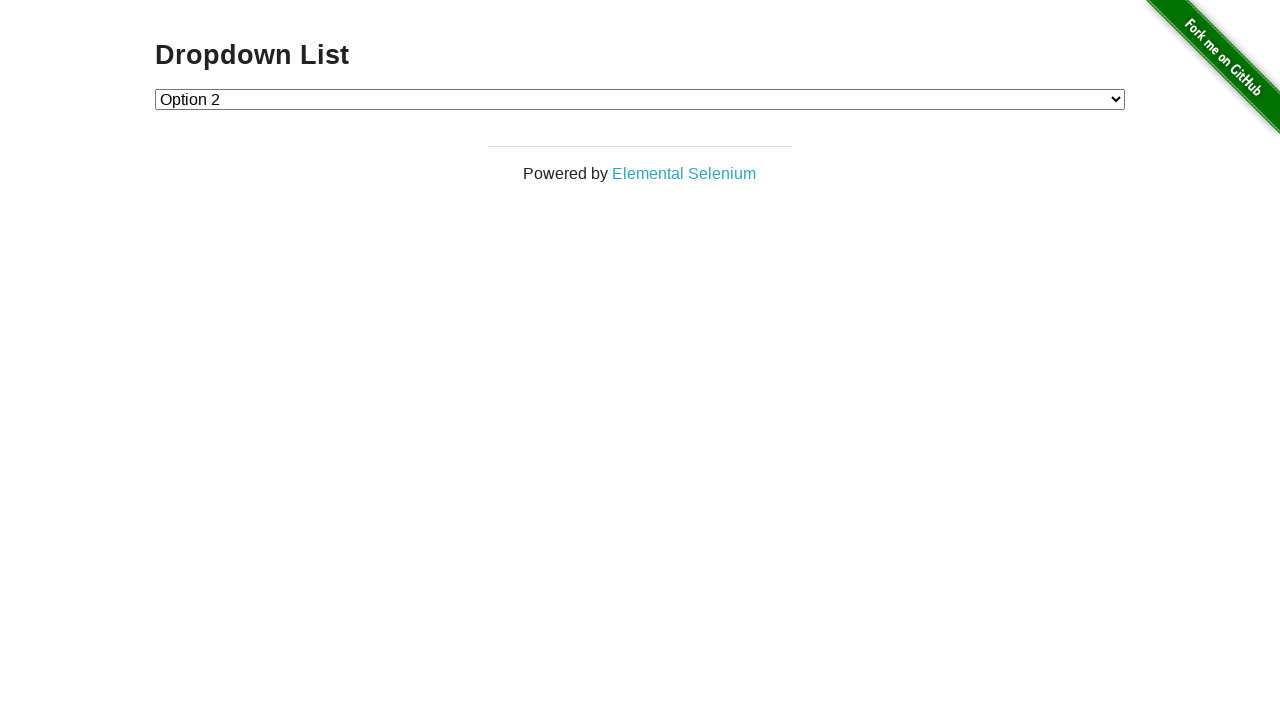

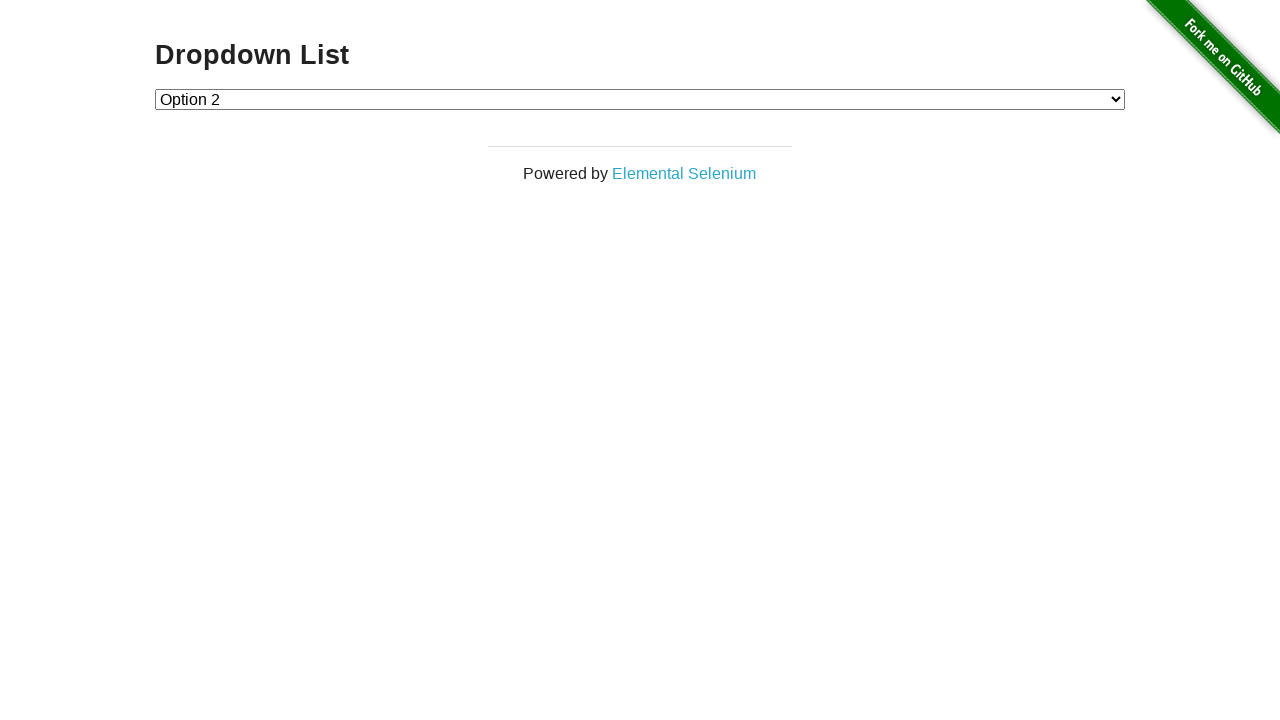